Hovers over the Docs navigation item on the Playwright homepage

Starting URL: https://playwright.dev/

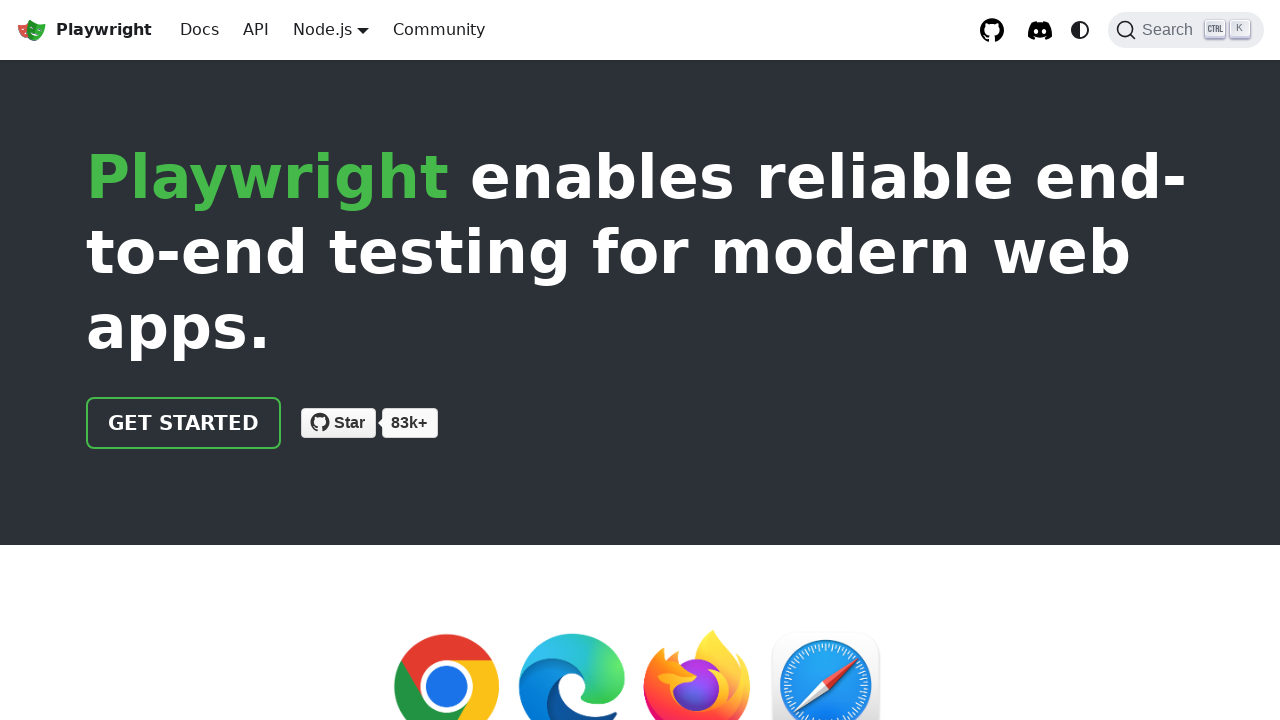

Hovered over Docs navigation item at (200, 30) on nav >> text=Docs
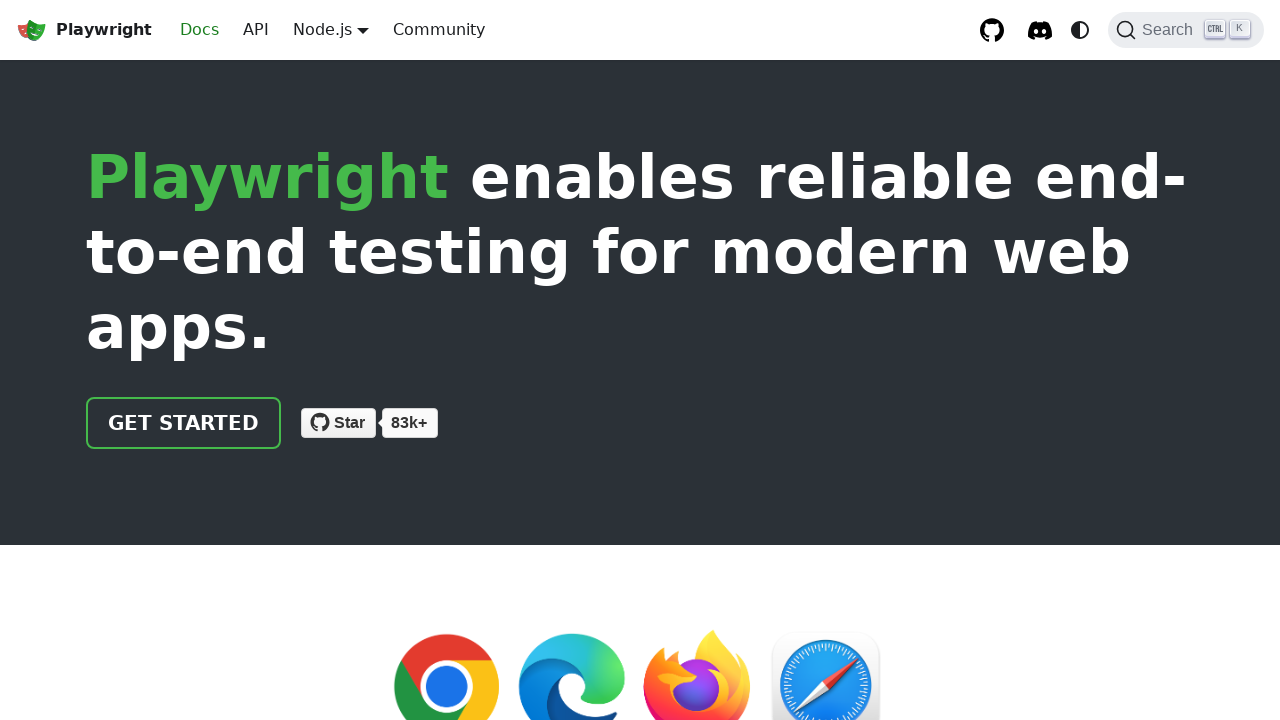

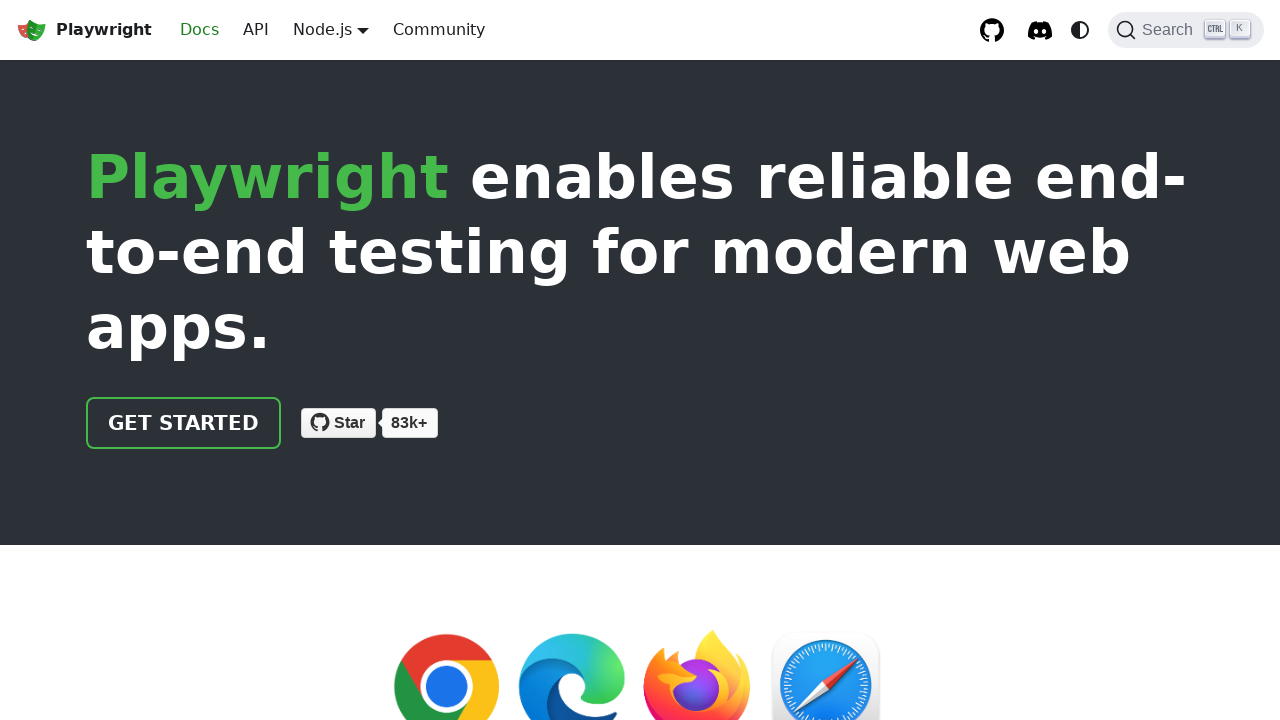